Navigates to a web table, searches for a specific user by name, and clicks the edit button for that user's row

Starting URL: https://demoqa.com/webtables

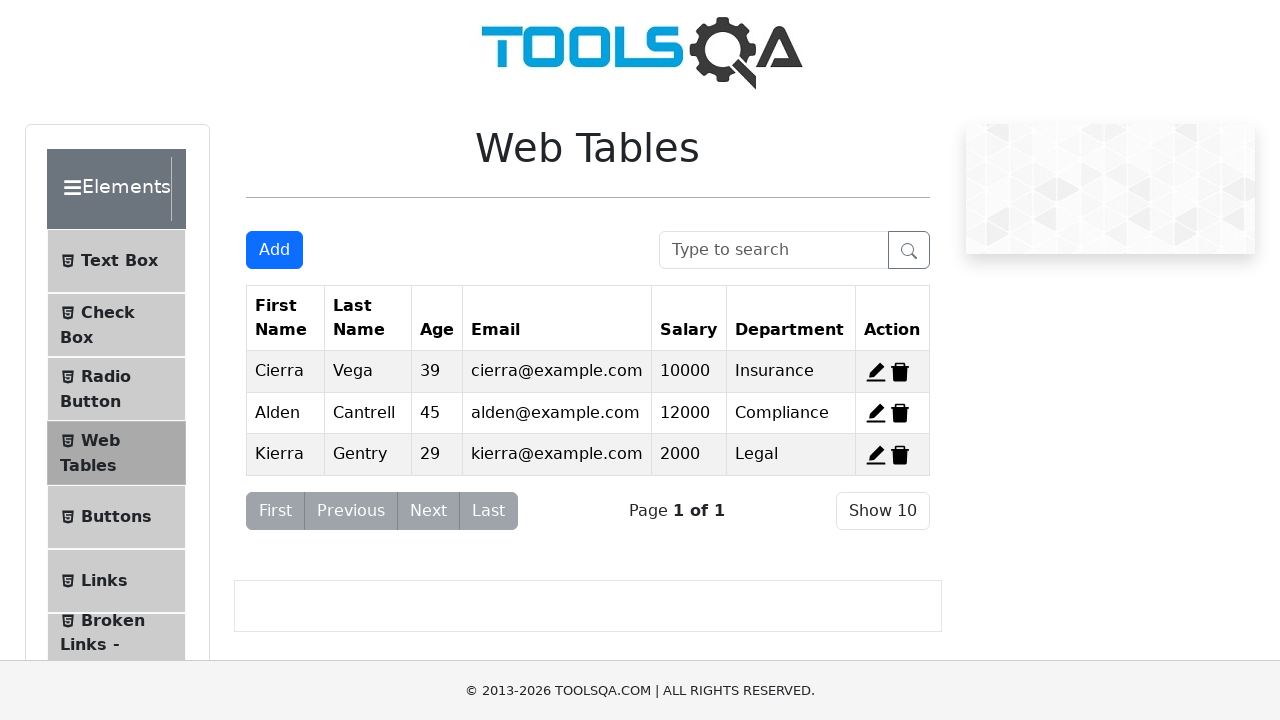

Located user 'Kierra' in the web table
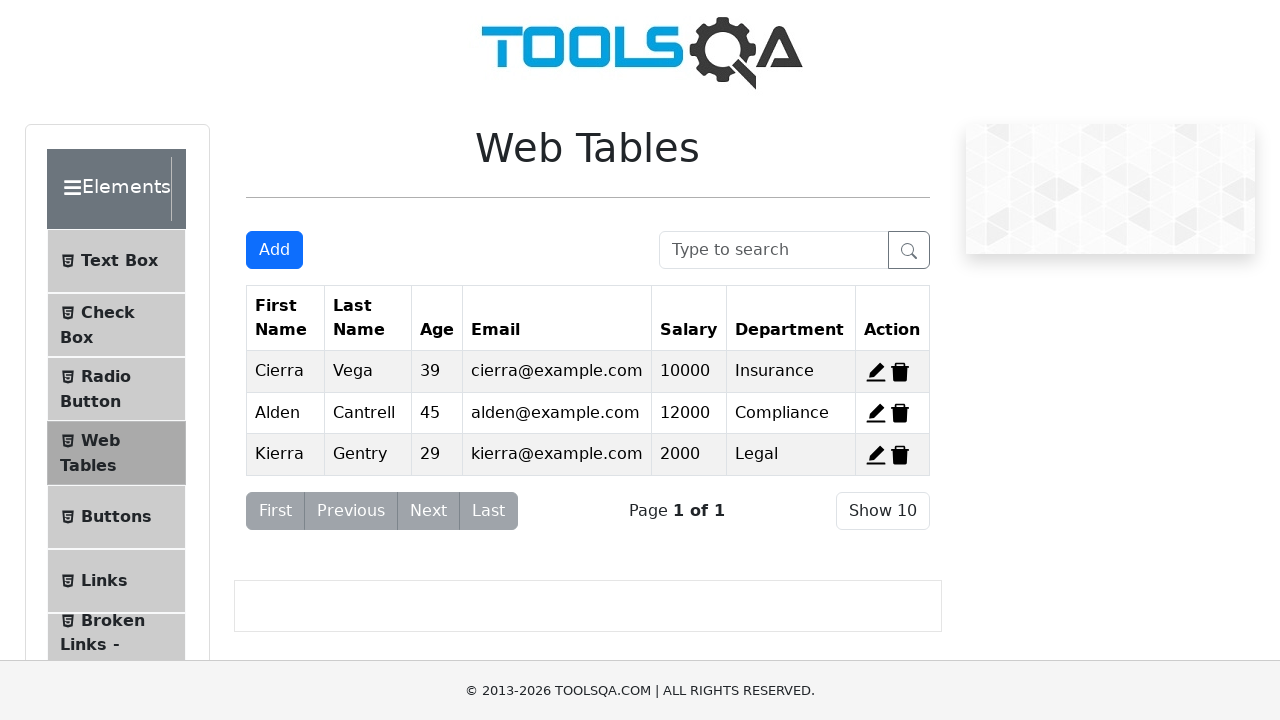

Confirmed user 'Kierra' is visible in the table
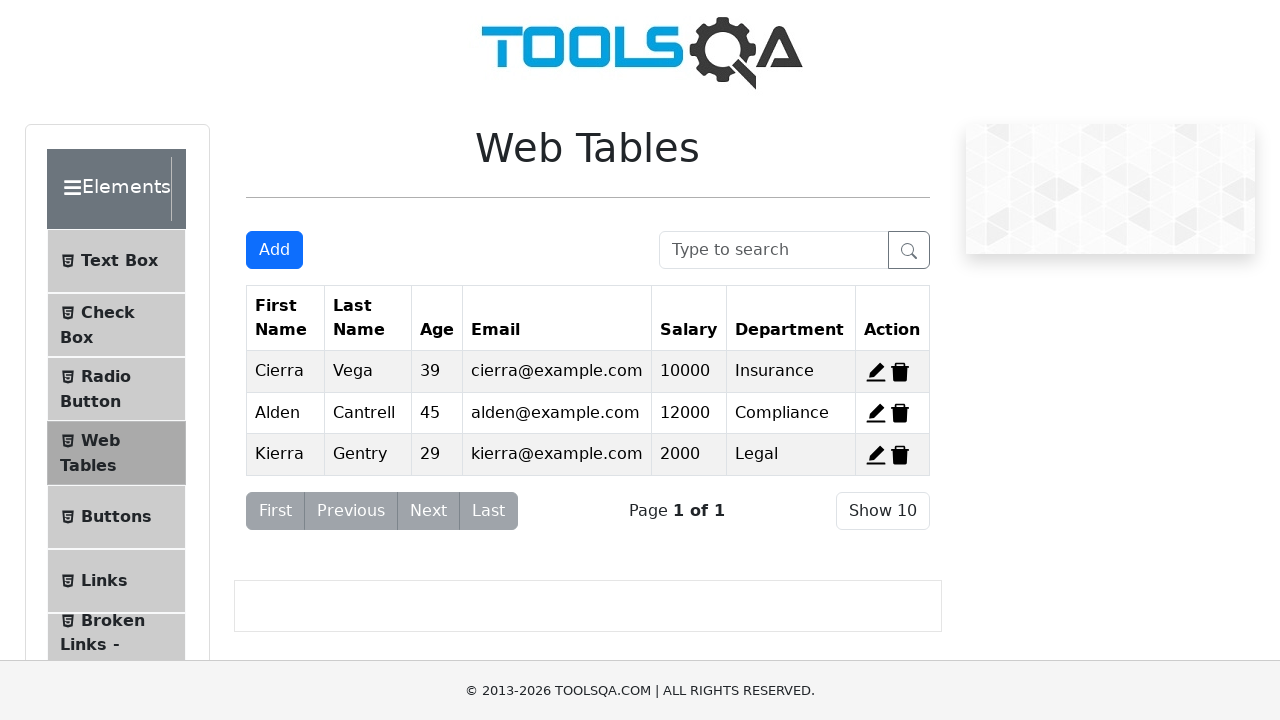

Element not found - user 'Kierra' does not exist in table on //*[text()='Kierra']/following-sibling::div[6]/div/span[1]
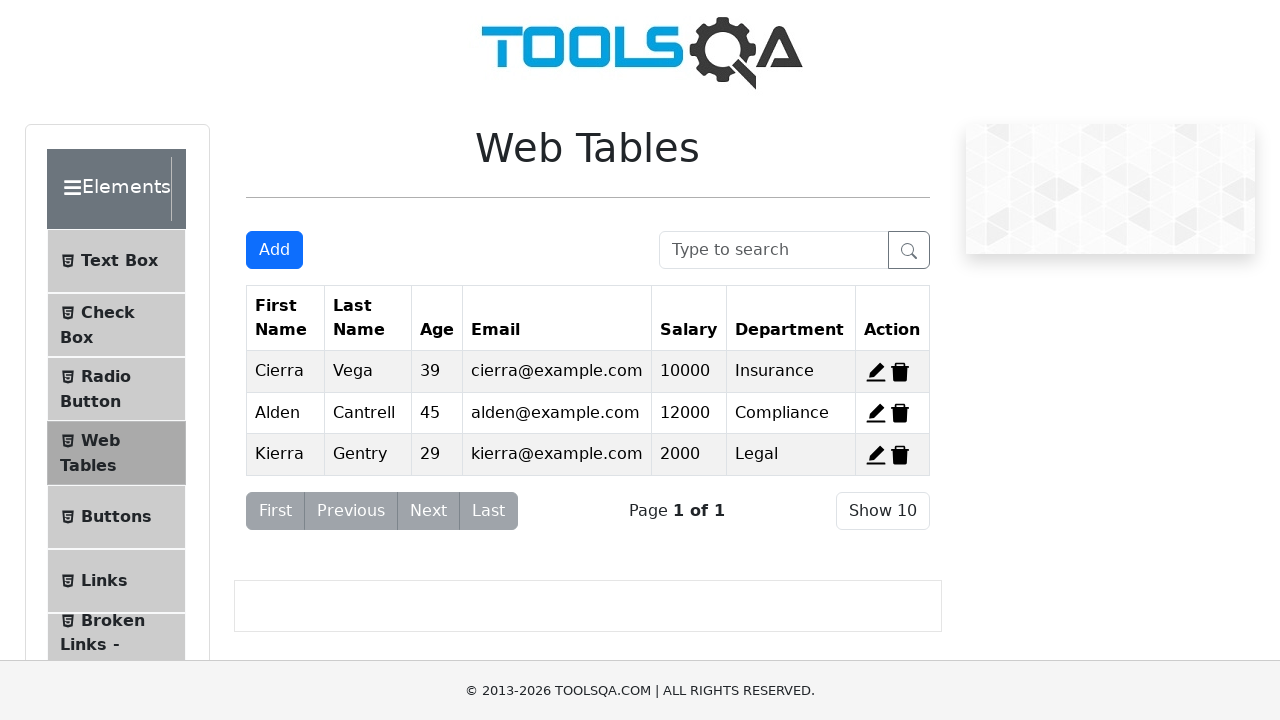

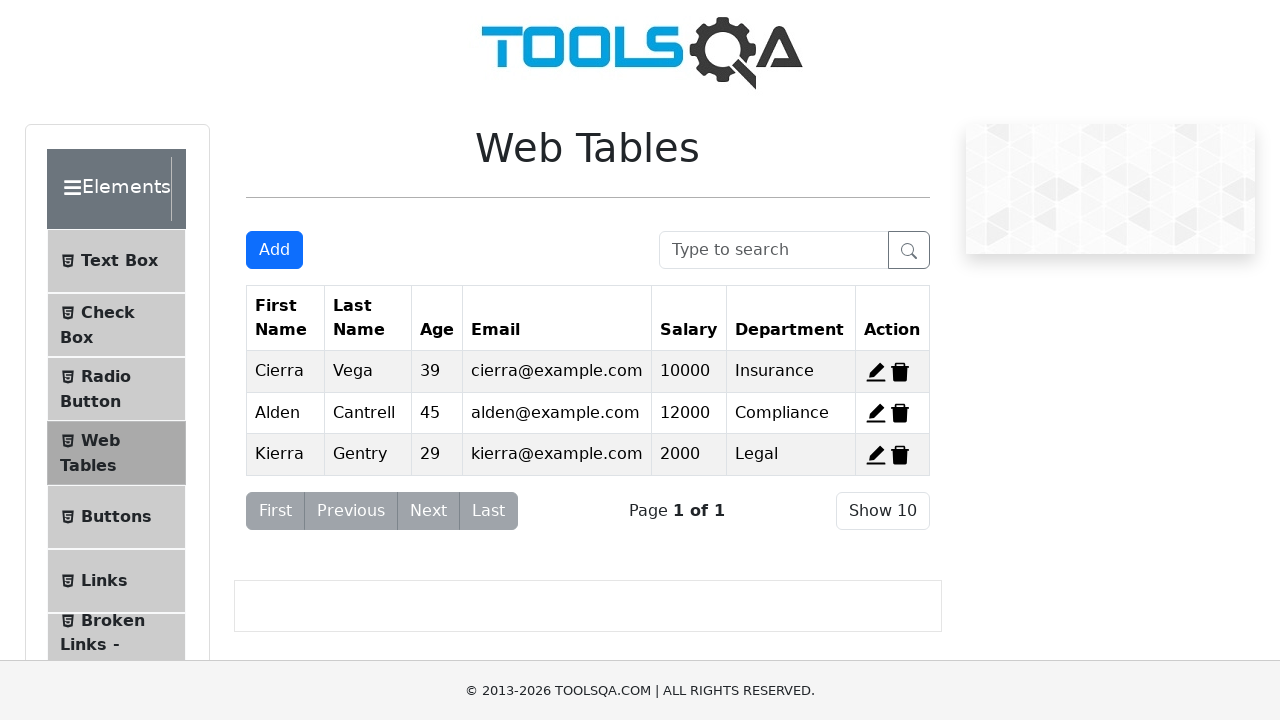